Navigates to a page, clicks on a dynamically calculated link text, fills out a registration form with personal information, and submits it

Starting URL: http://suninjuly.github.io/find_link_text

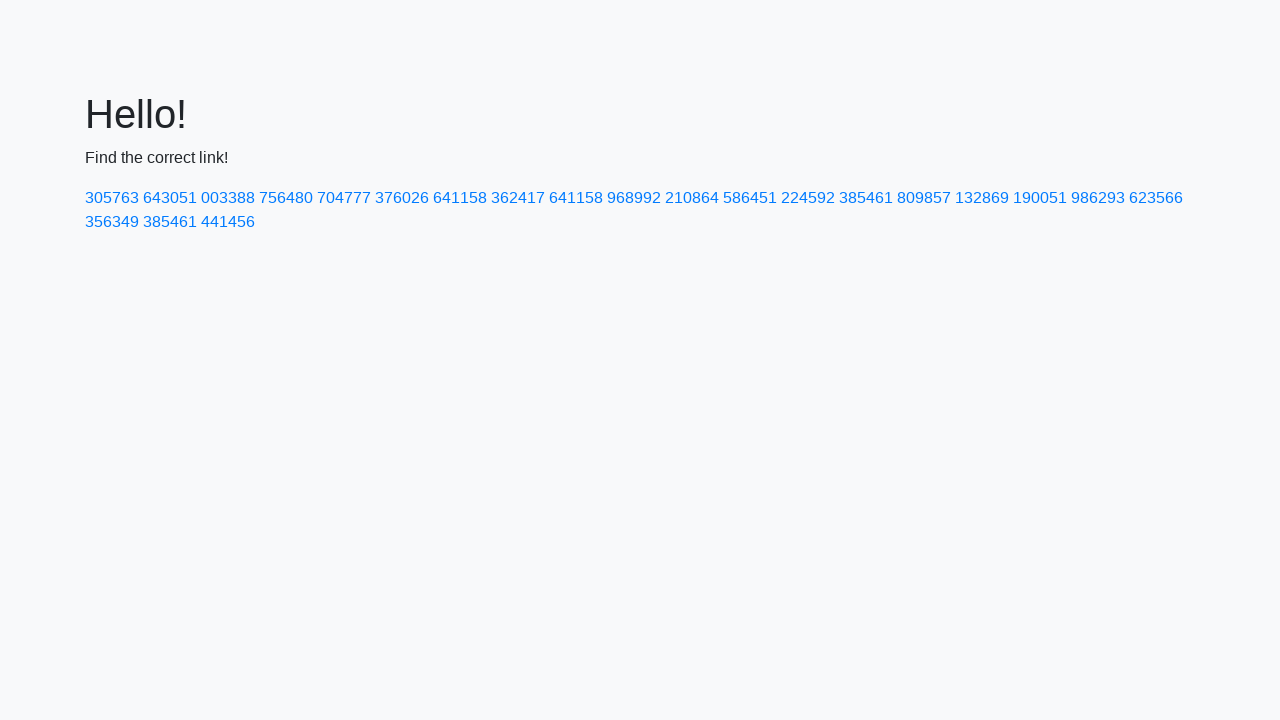

Navigated to starting URL
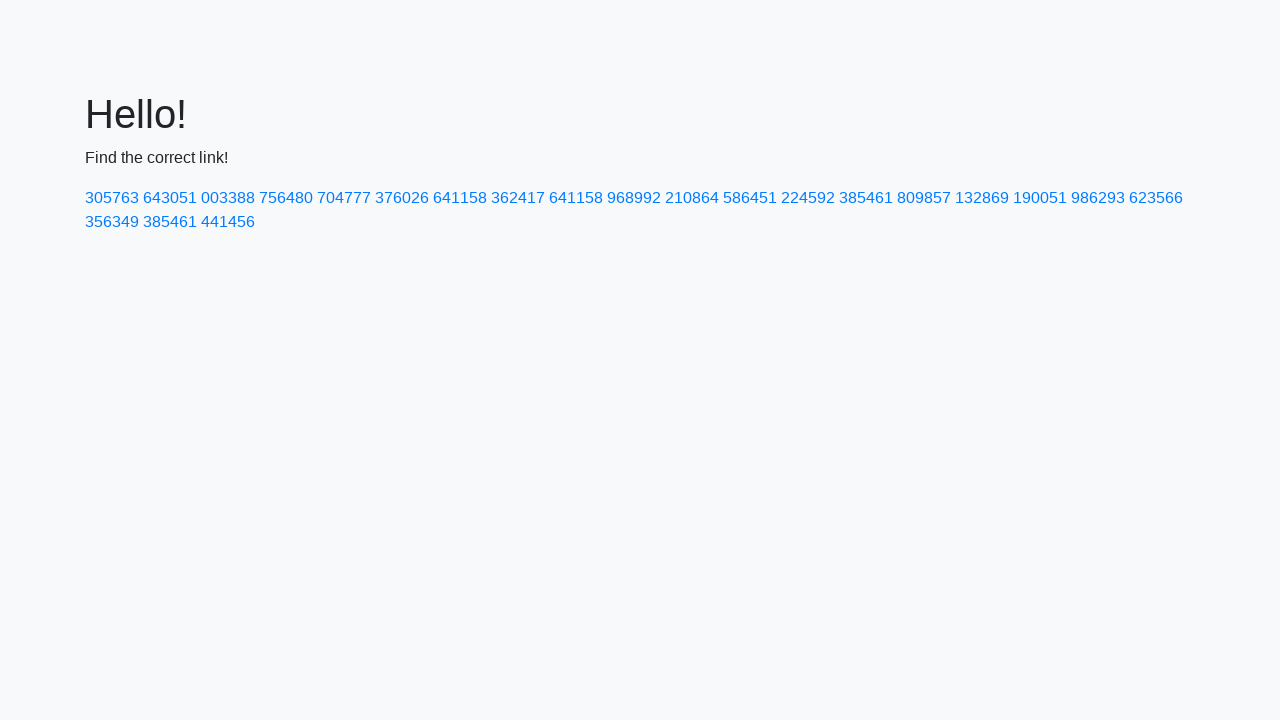

Clicked on dynamically calculated link with text 224592 at (808, 198) on text=224592
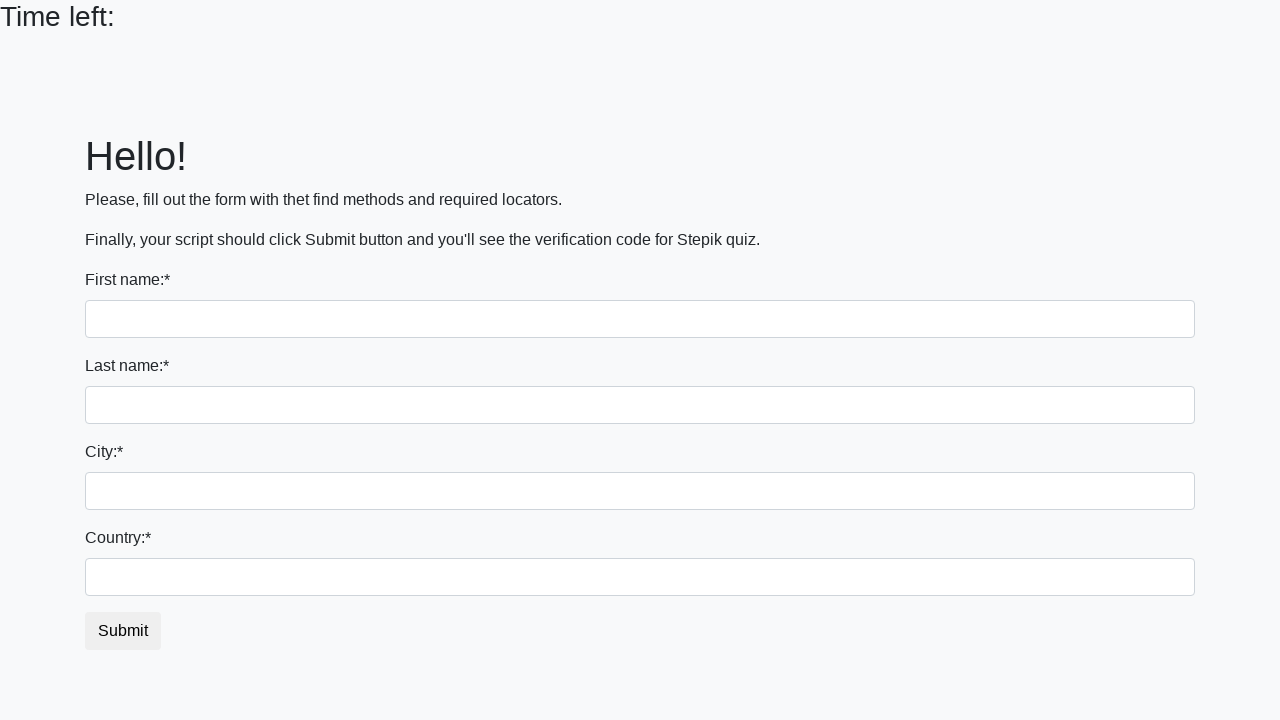

Filled first name field with 'Ivan' on input[name='first_name']
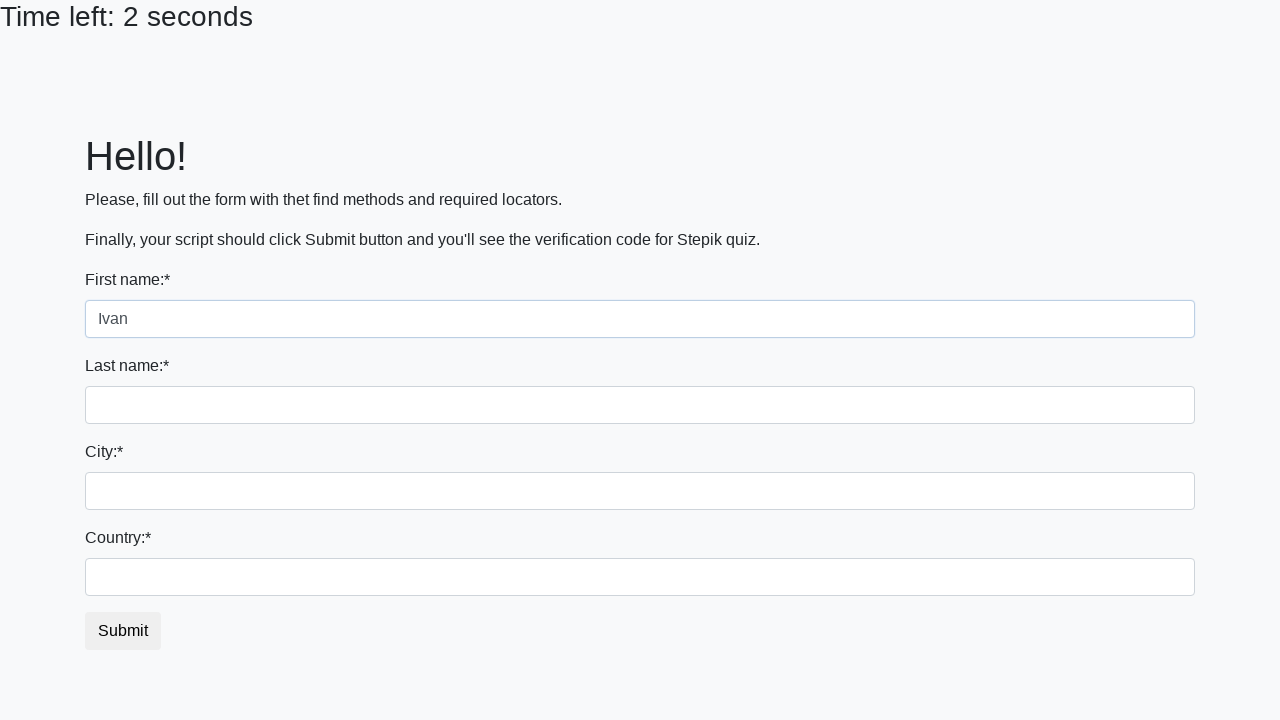

Filled last name field with 'Petrov' on input[name='last_name']
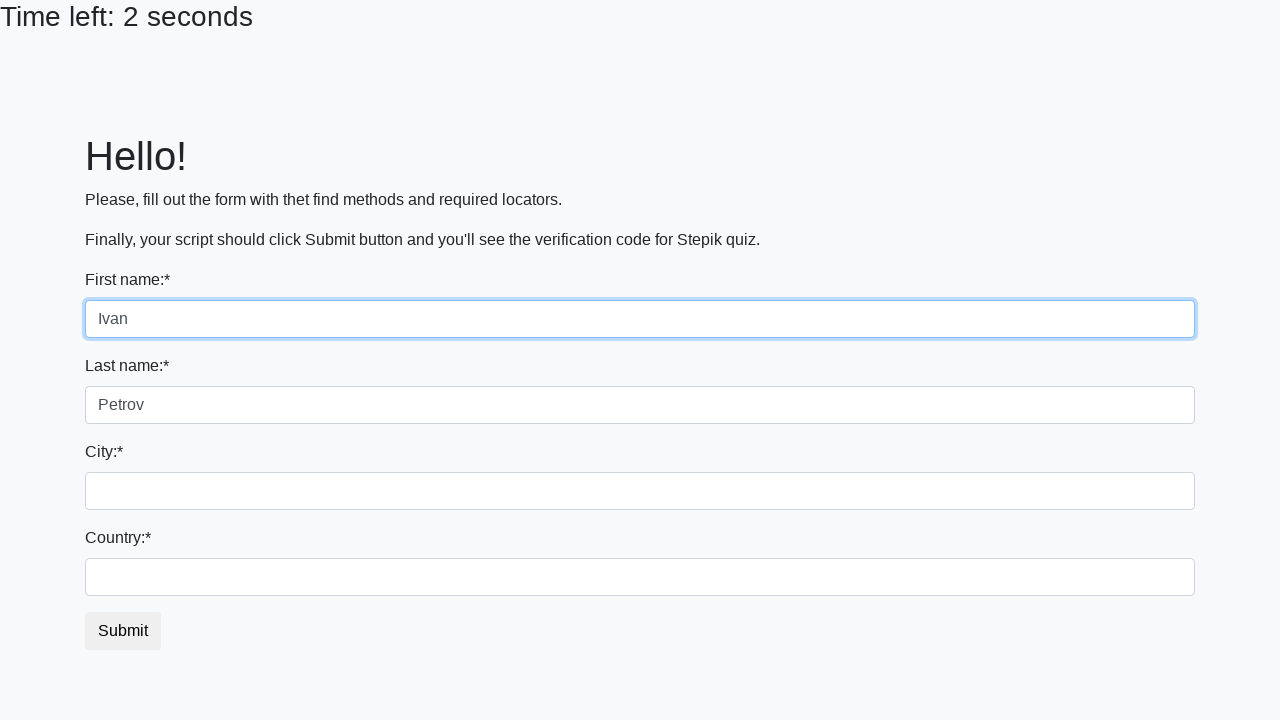

Filled city field with 'Smolensk' on input[name='firstname']
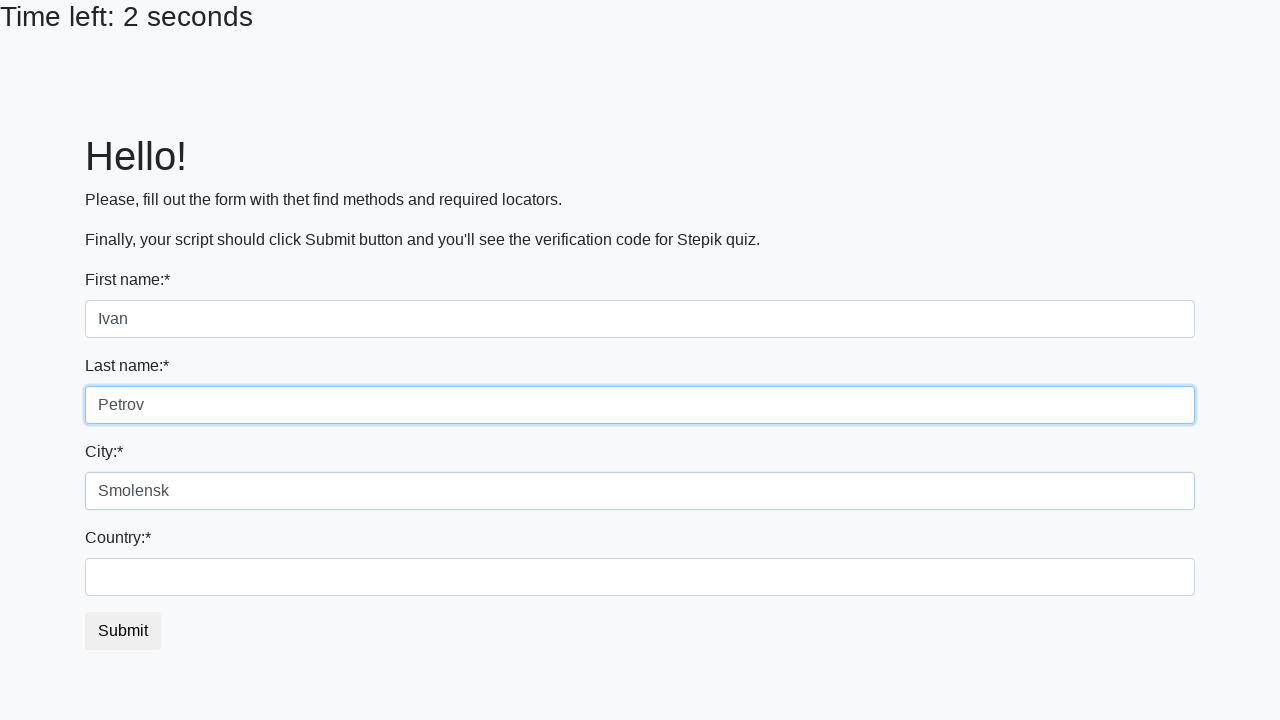

Filled country field with 'Russia' on input#country
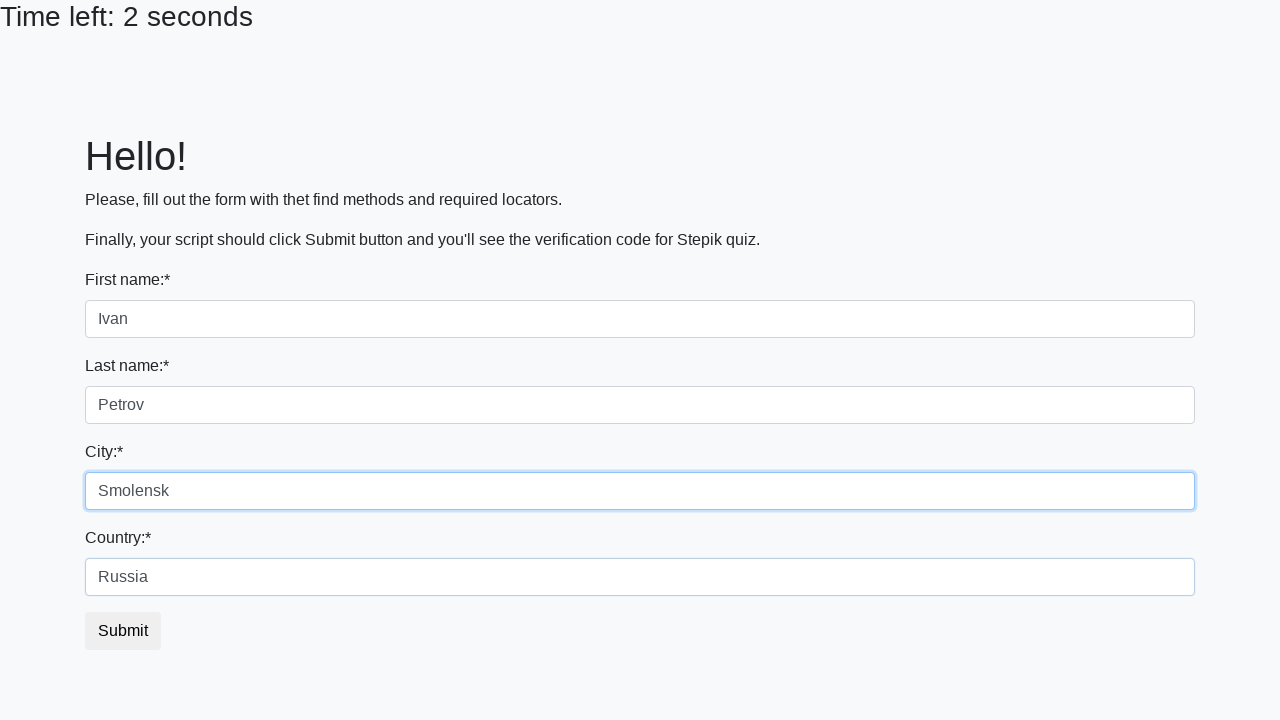

Submitted registration form at (123, 631) on button.btn
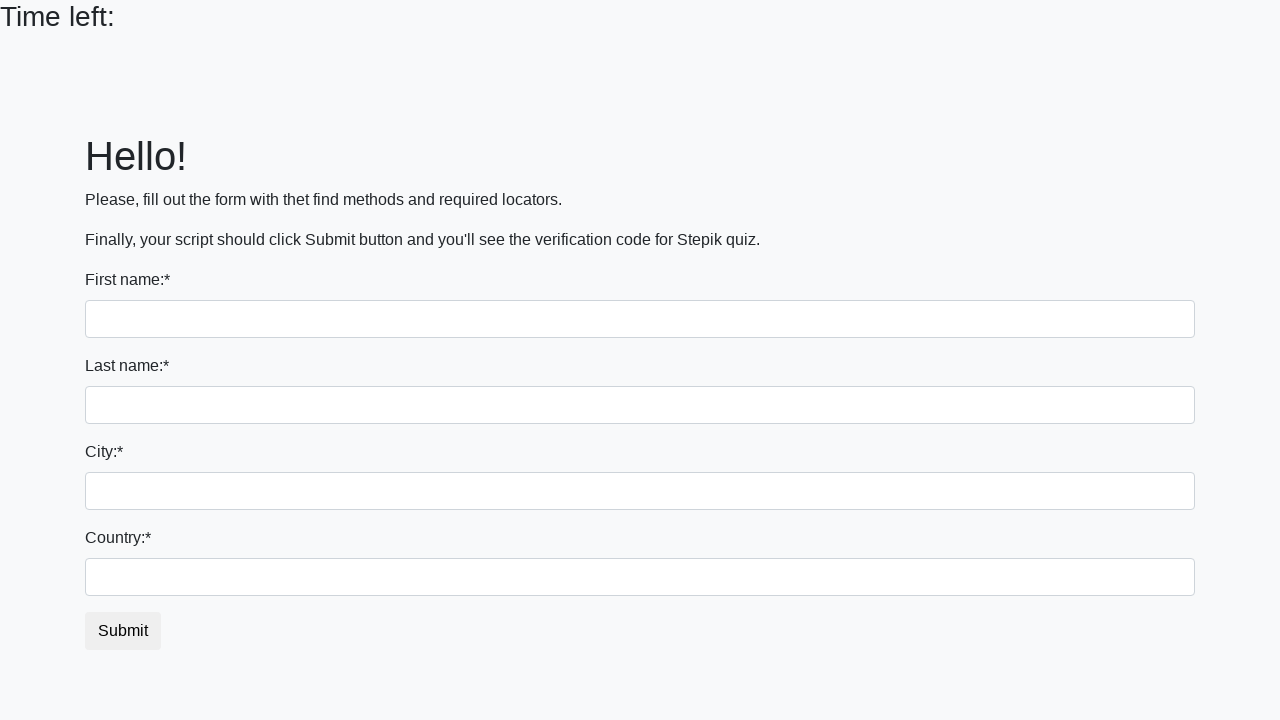

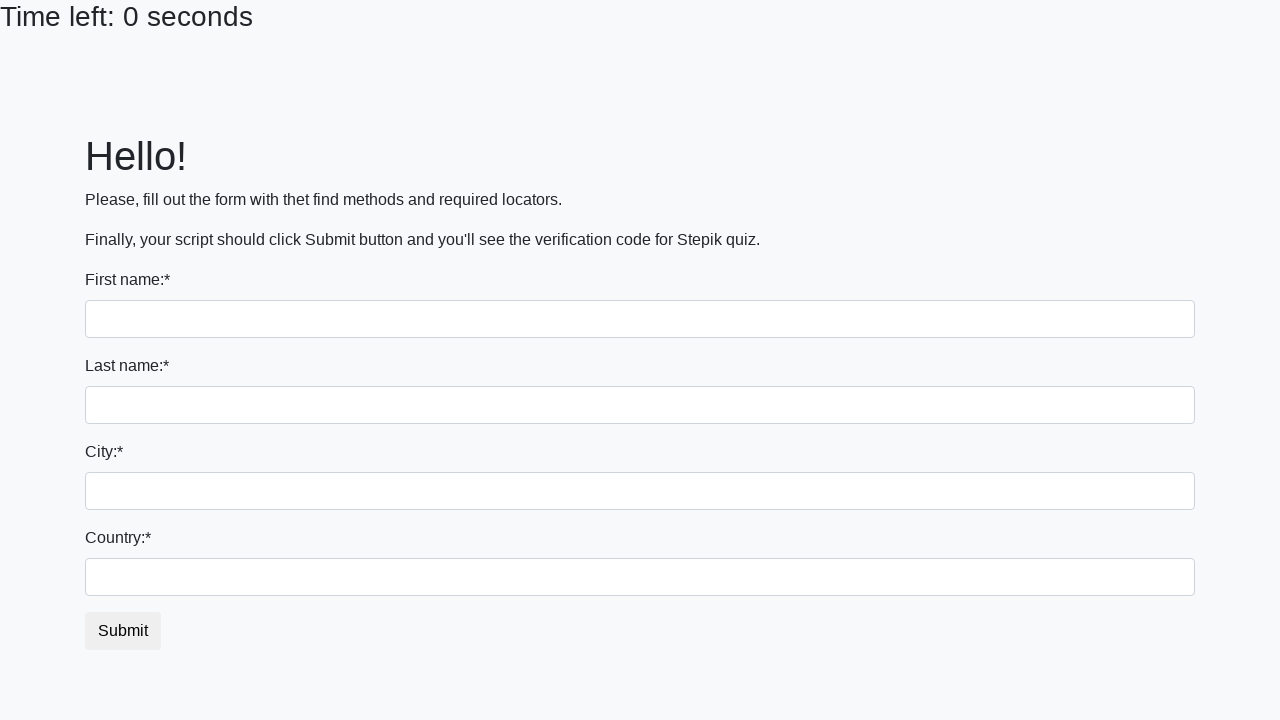